Tests waiting for an element to appear by clicking "Add Element" button and waiting for the "Delete" button to become visible

Starting URL: http://the-internet.herokuapp.com/add_remove_elements/

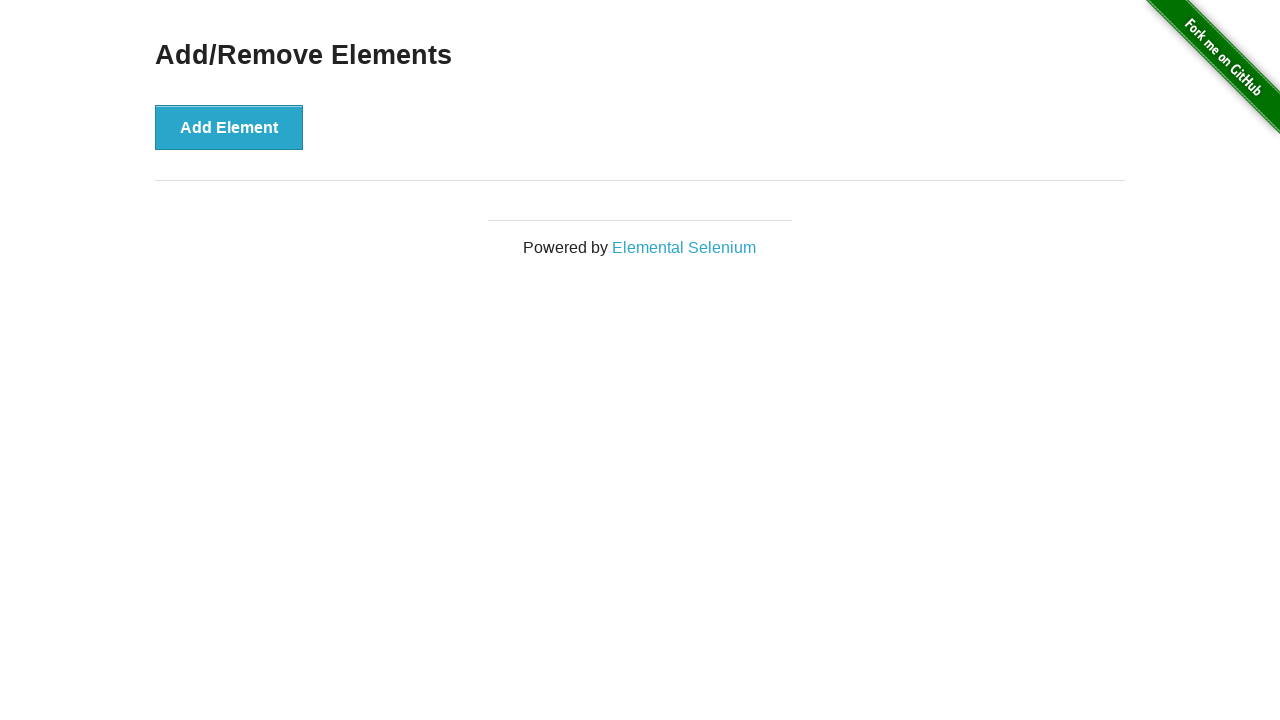

Clicked 'Add Element' button at (229, 127) on text='Add Element'
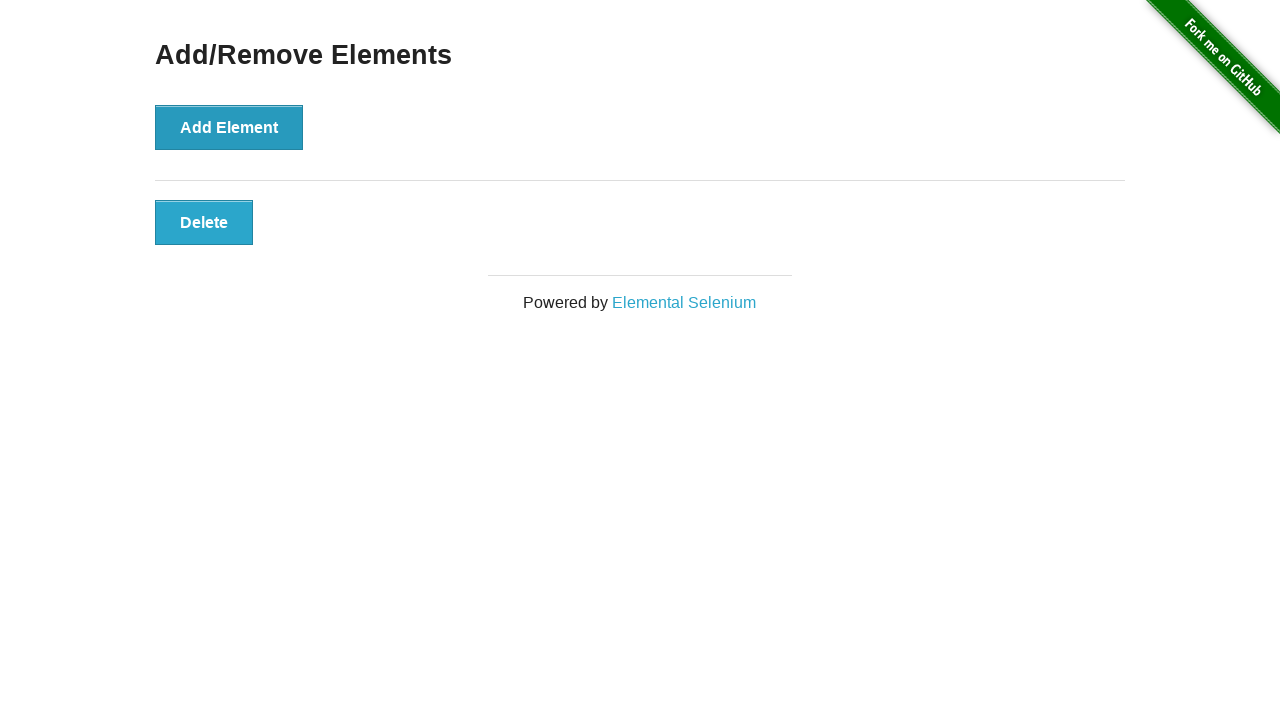

Waited for 'Delete' button to appear
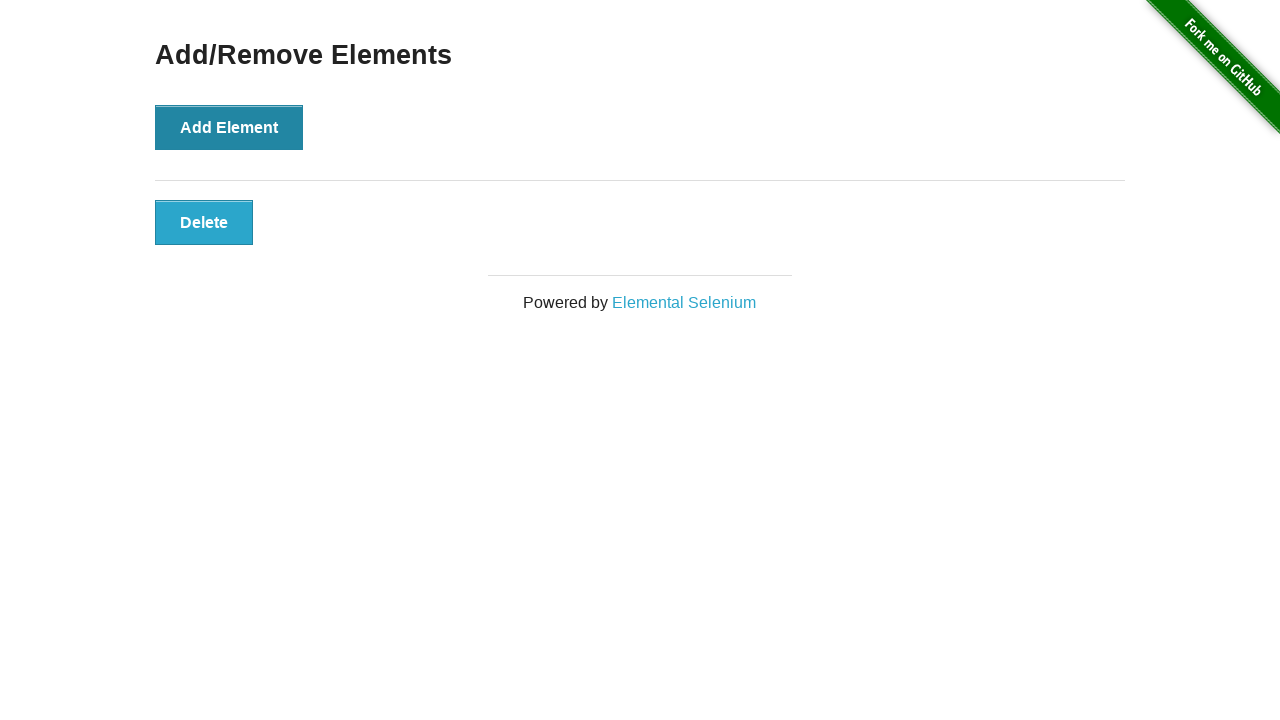

Verified 'Delete' button is visible
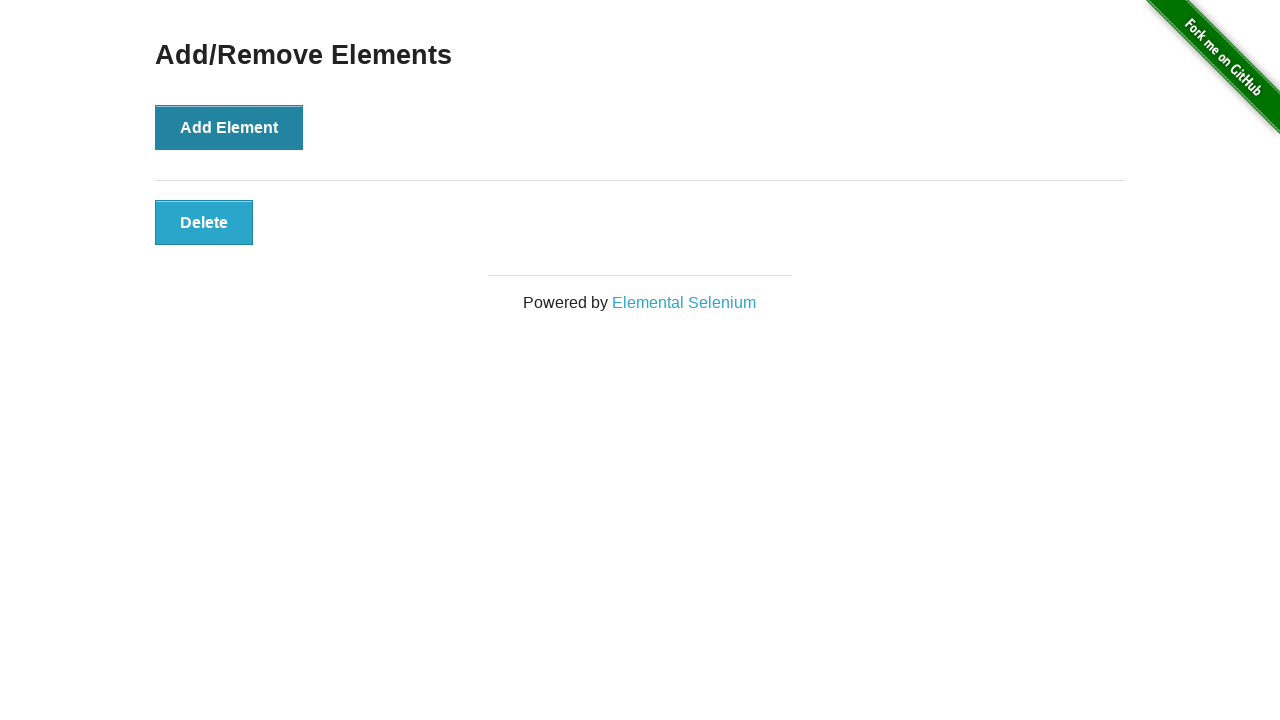

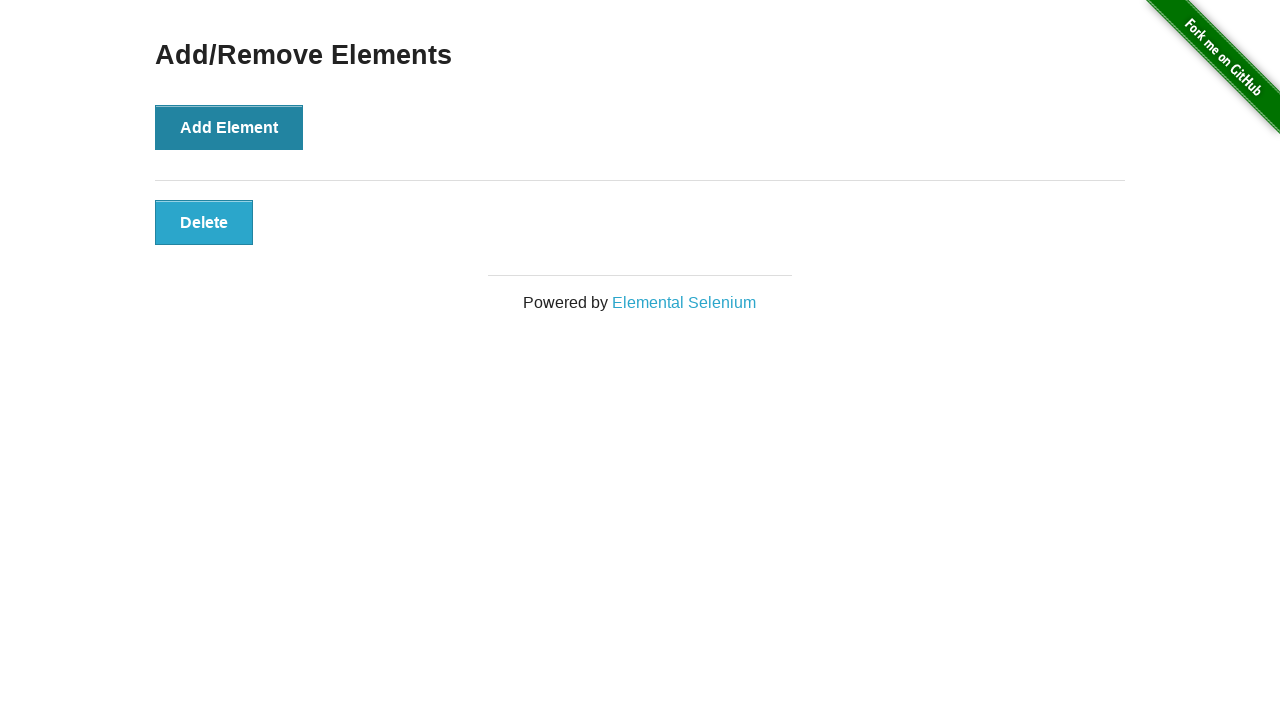